Tests that selecting the Apple filter on the BrowserStack Demo store displays only Apple devices and no Samsung (Galaxy) devices

Starting URL: https://bstackdemo.com/

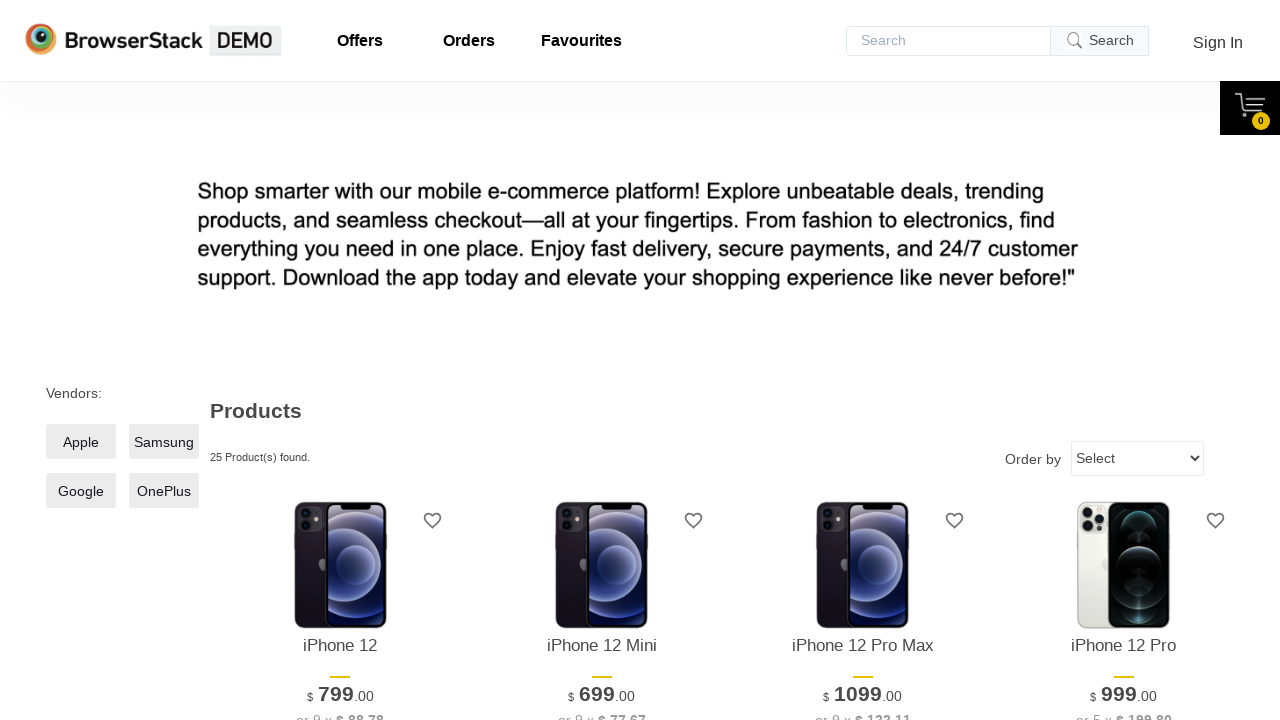

Waited for Apple filter checkbox to be available
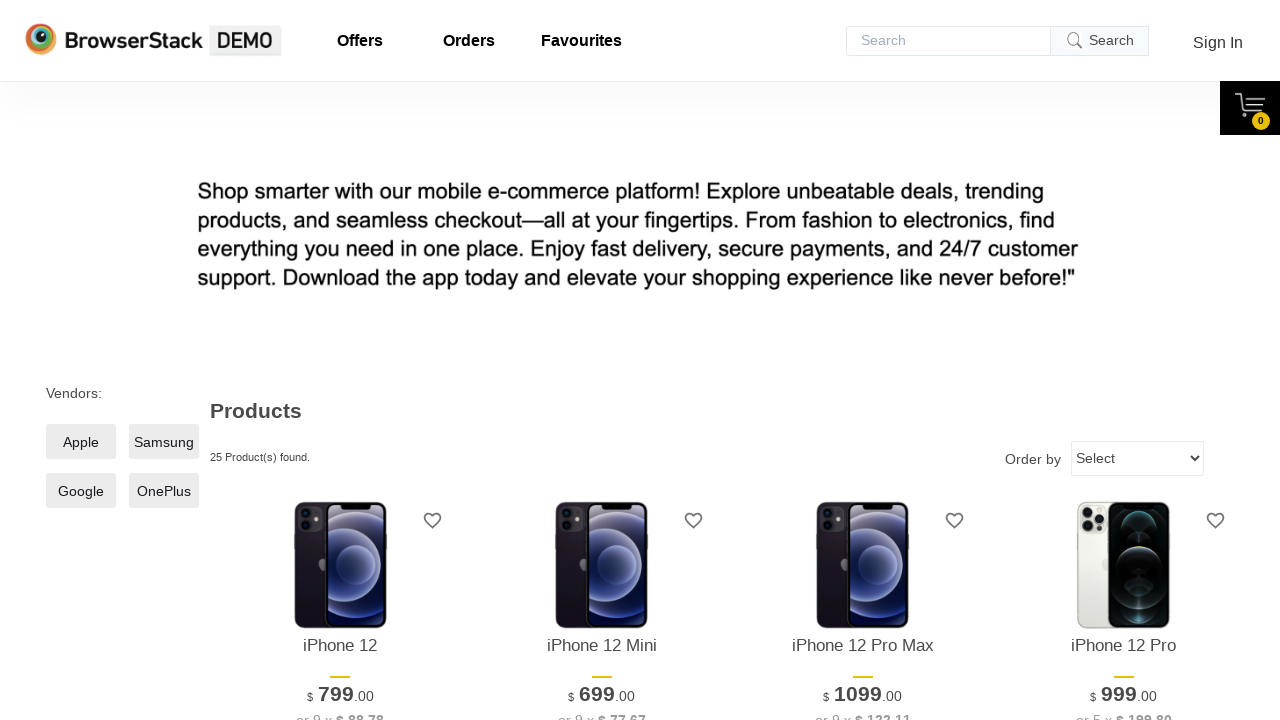

Clicked Apple filter checkbox at (81, 442) on .filters-available-size:nth-child(2) .checkmark
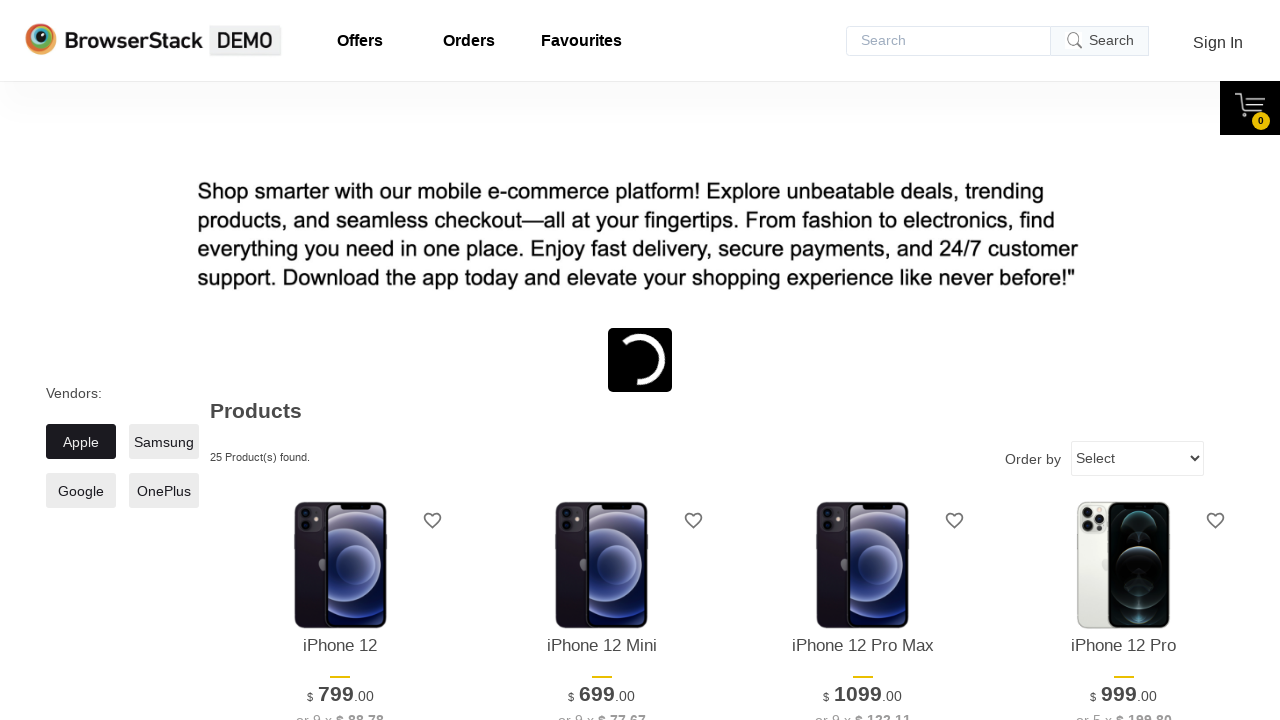

Loading spinner disappeared after applying Apple filter
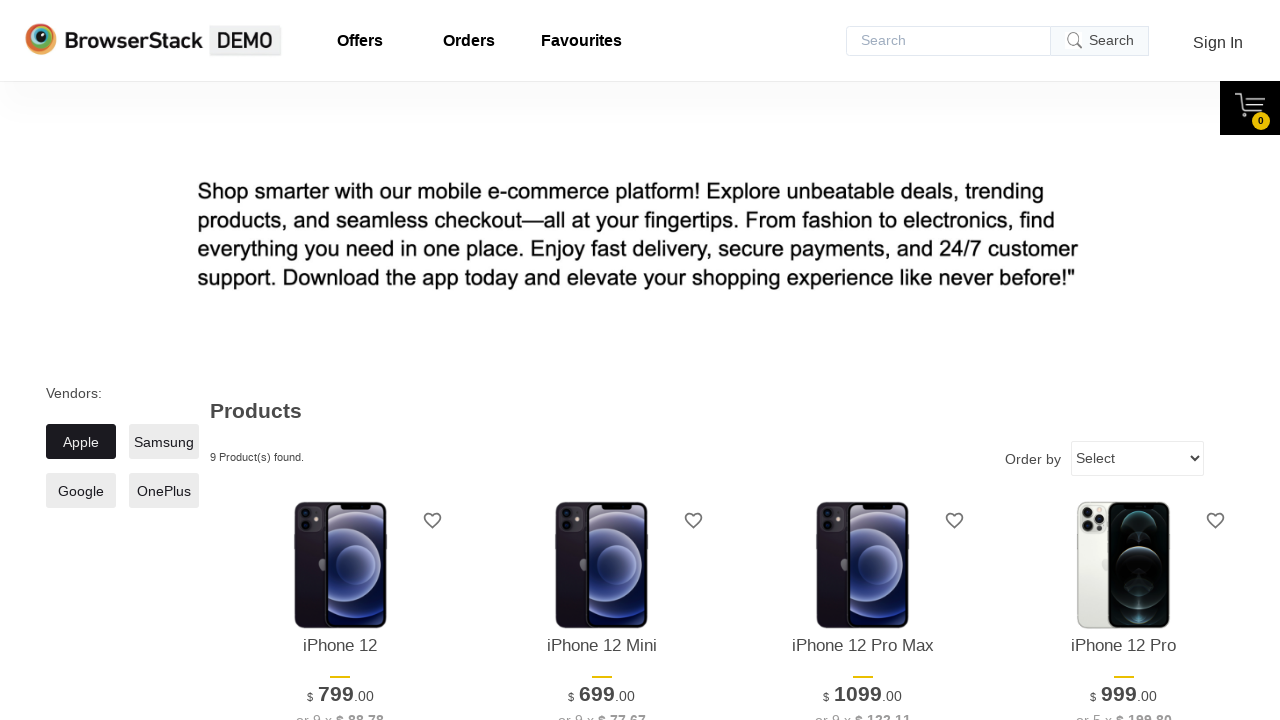

Product items loaded after filter applied
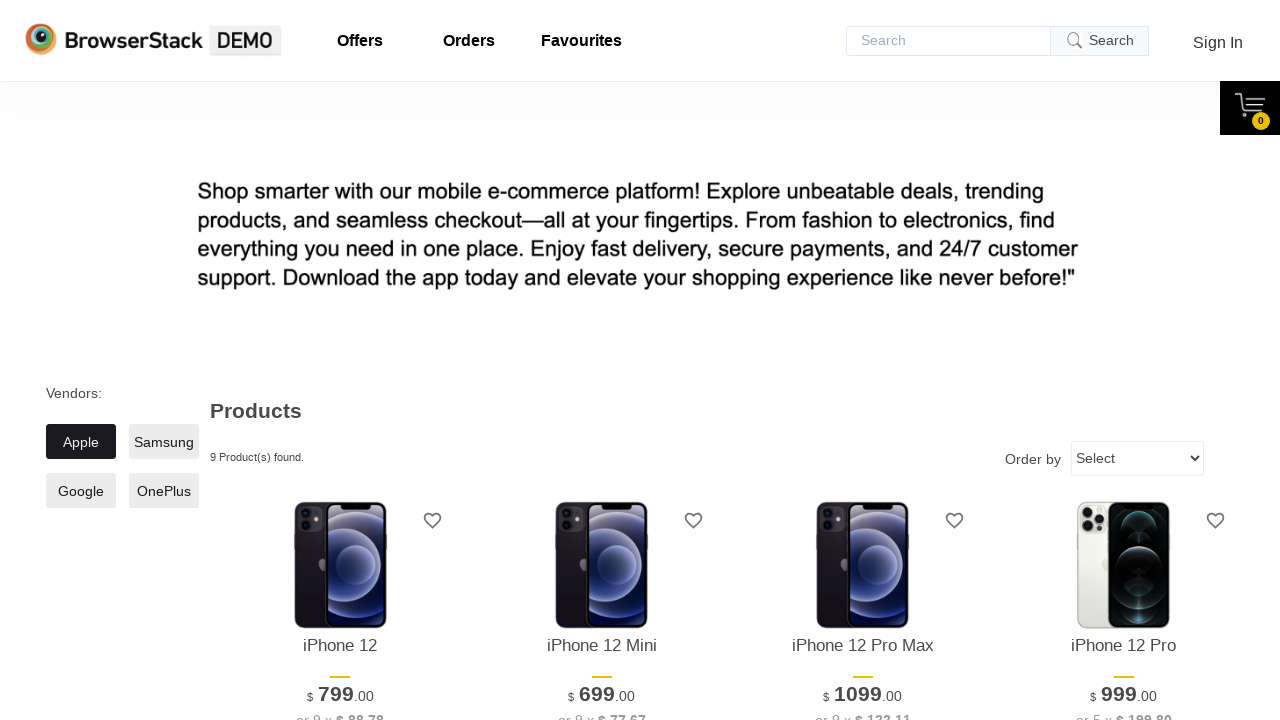

Retrieved all product titles from filtered results
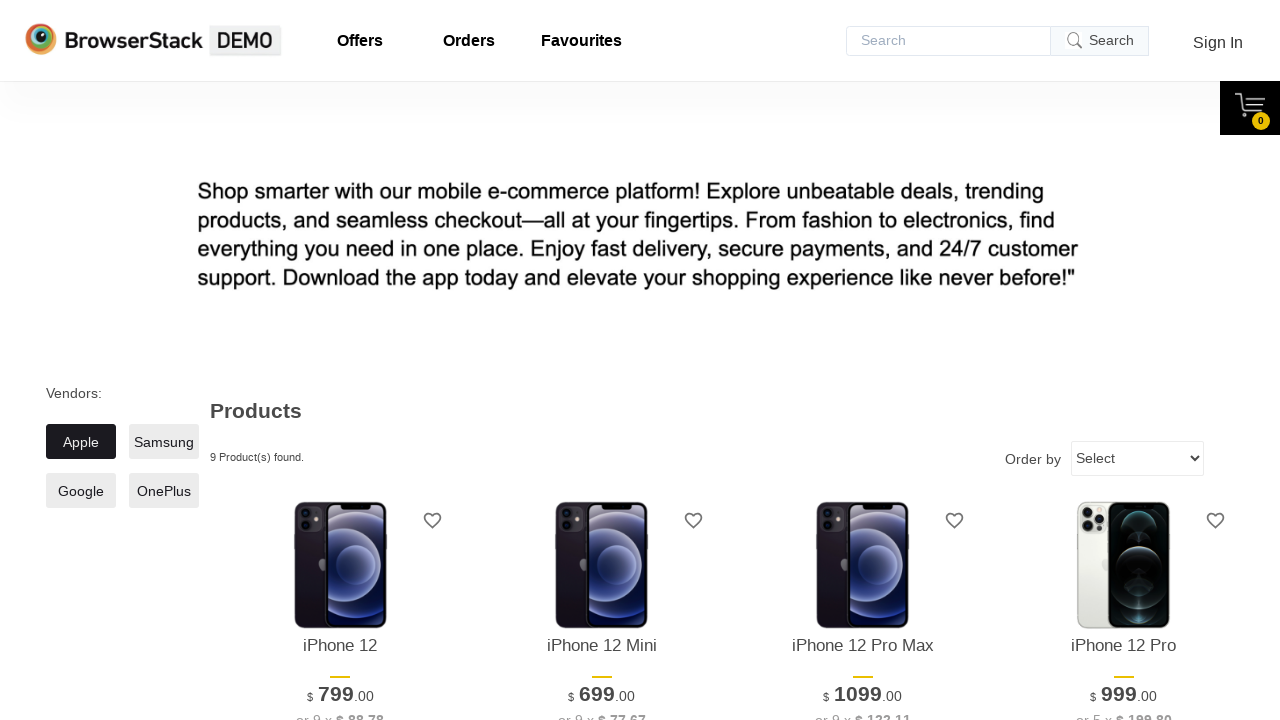

Verified that no Samsung (Galaxy) devices are displayed with Apple filter selected
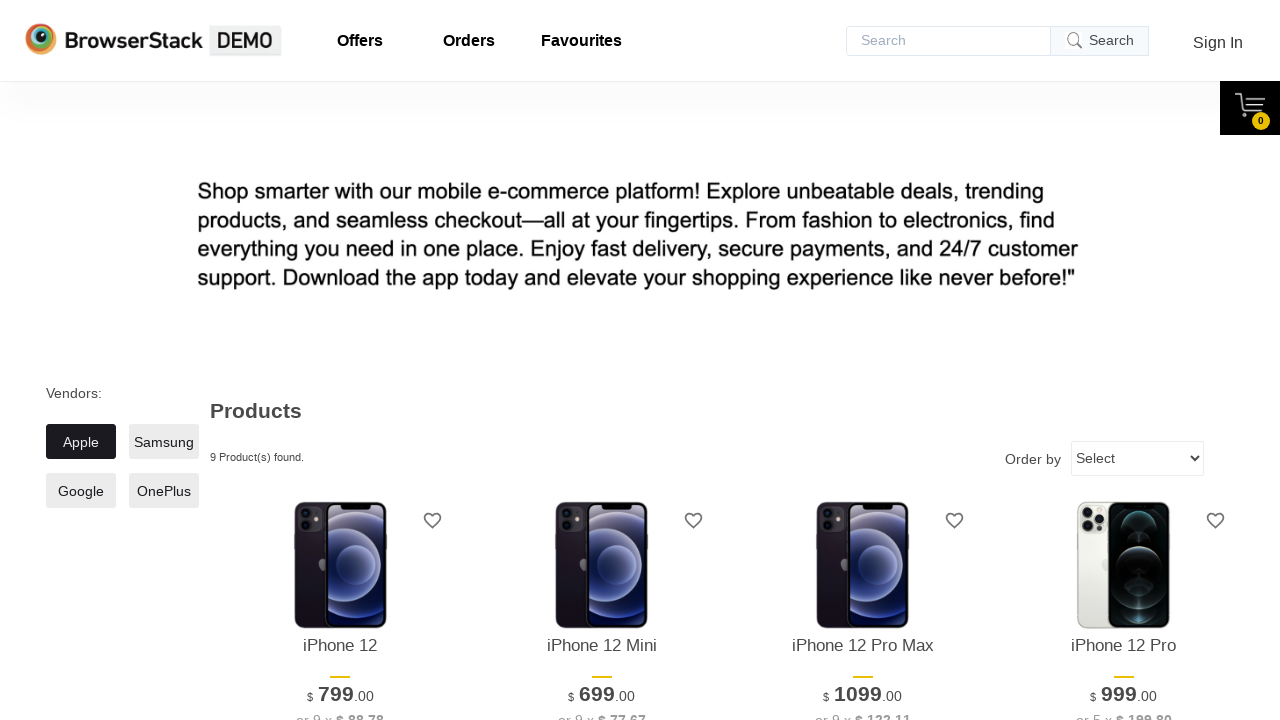

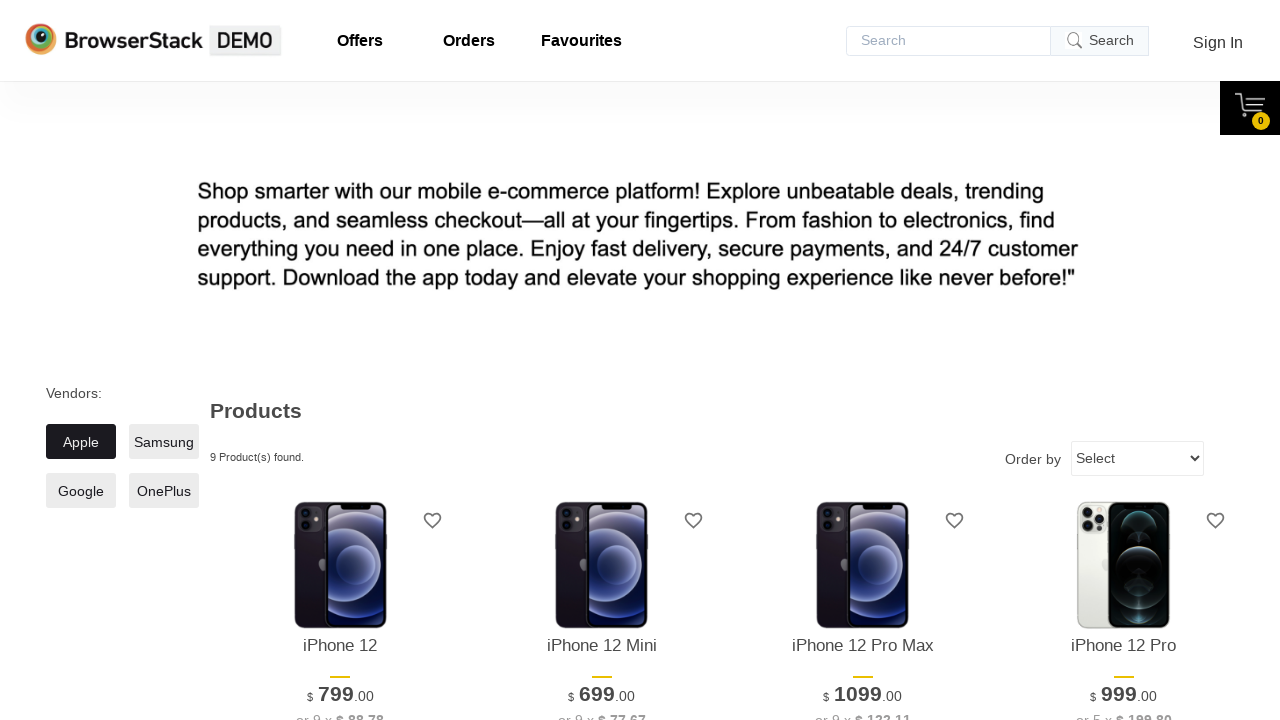